Tests the ability to add a product to the cart and then remove it, verifying the cart becomes empty after removal.

Starting URL: https://www.automationexercise.com/

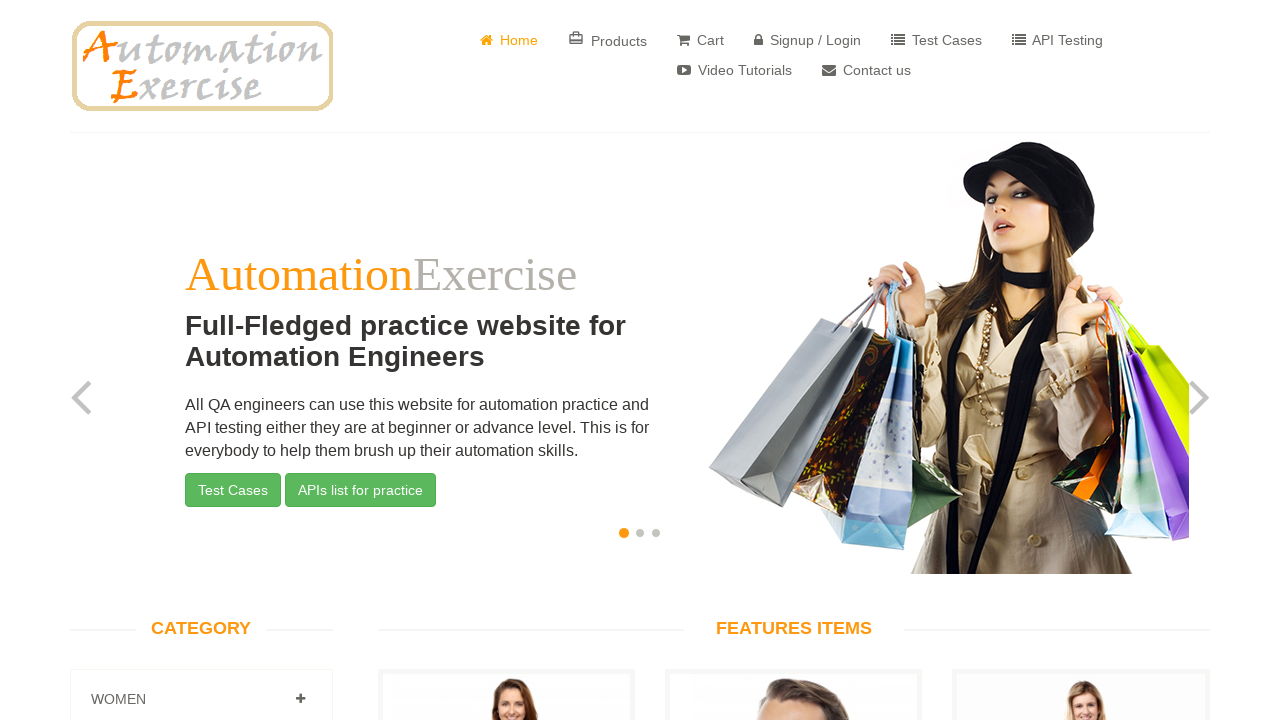

Home page loaded and body element is visible
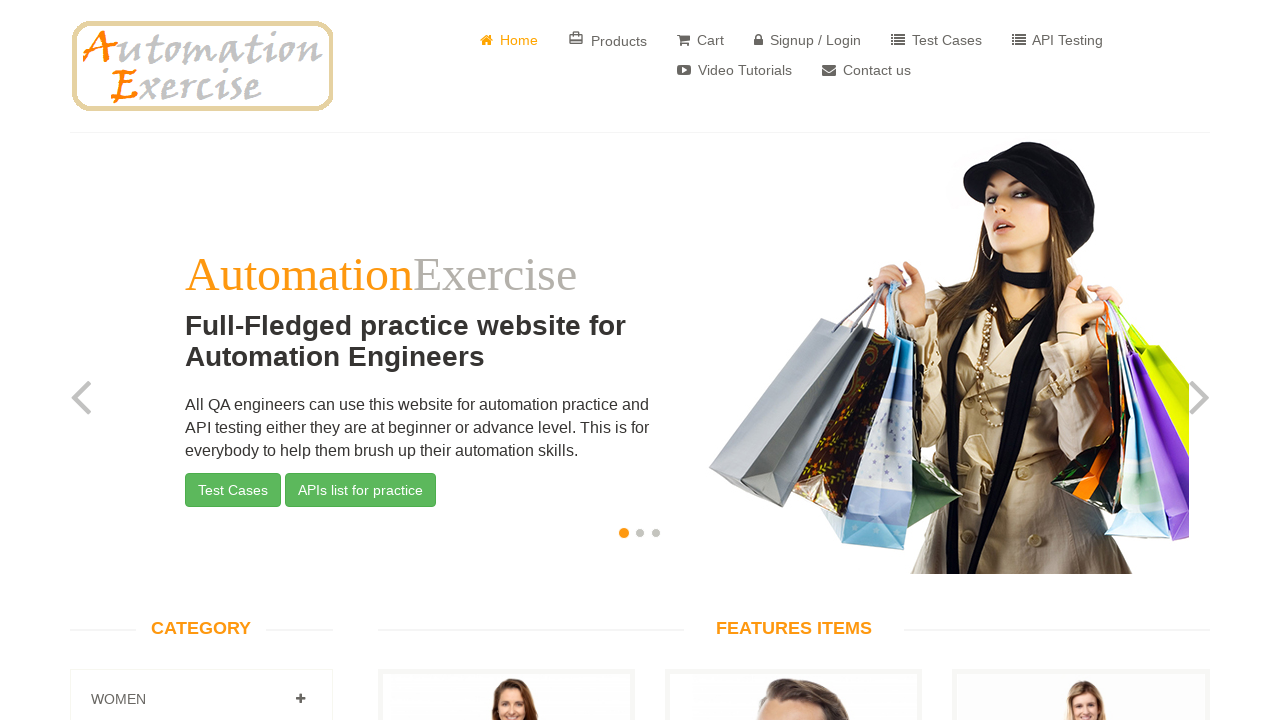

Hovered over the first product at (506, 510) on .product-image-wrapper >> nth=0
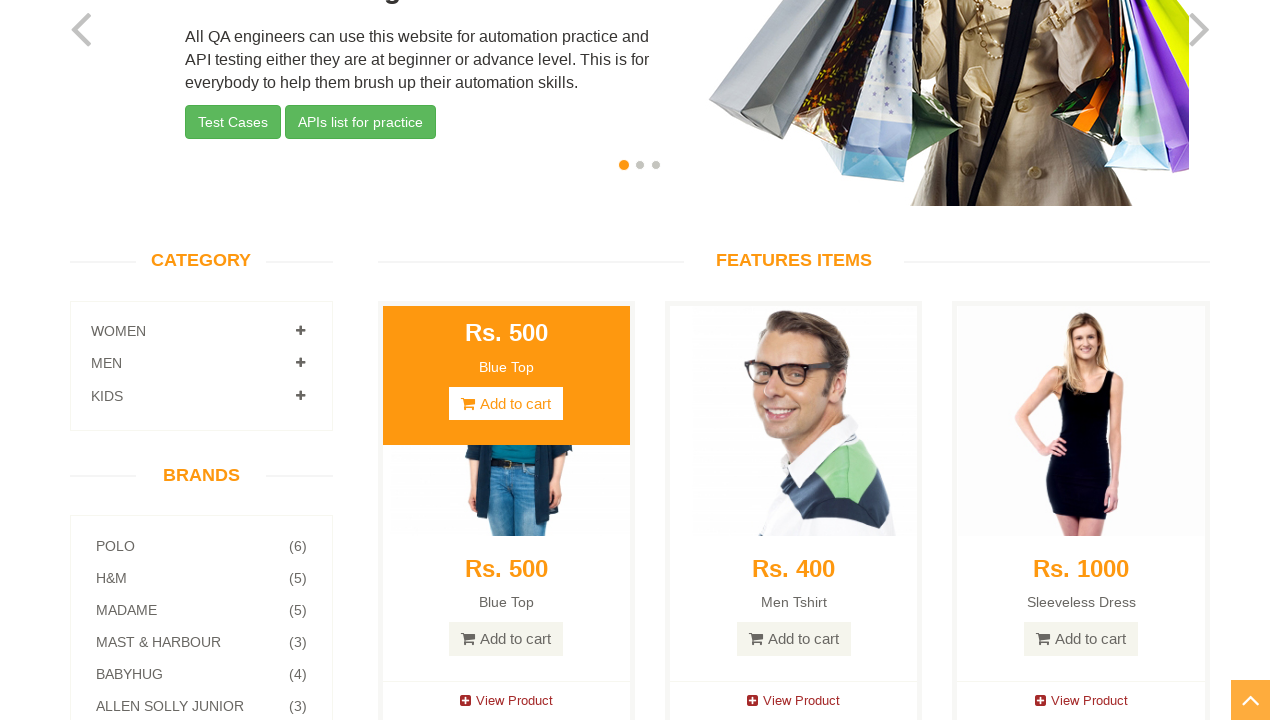

Clicked 'Add to cart' button at (506, 17) on a:has-text("Add to cart")
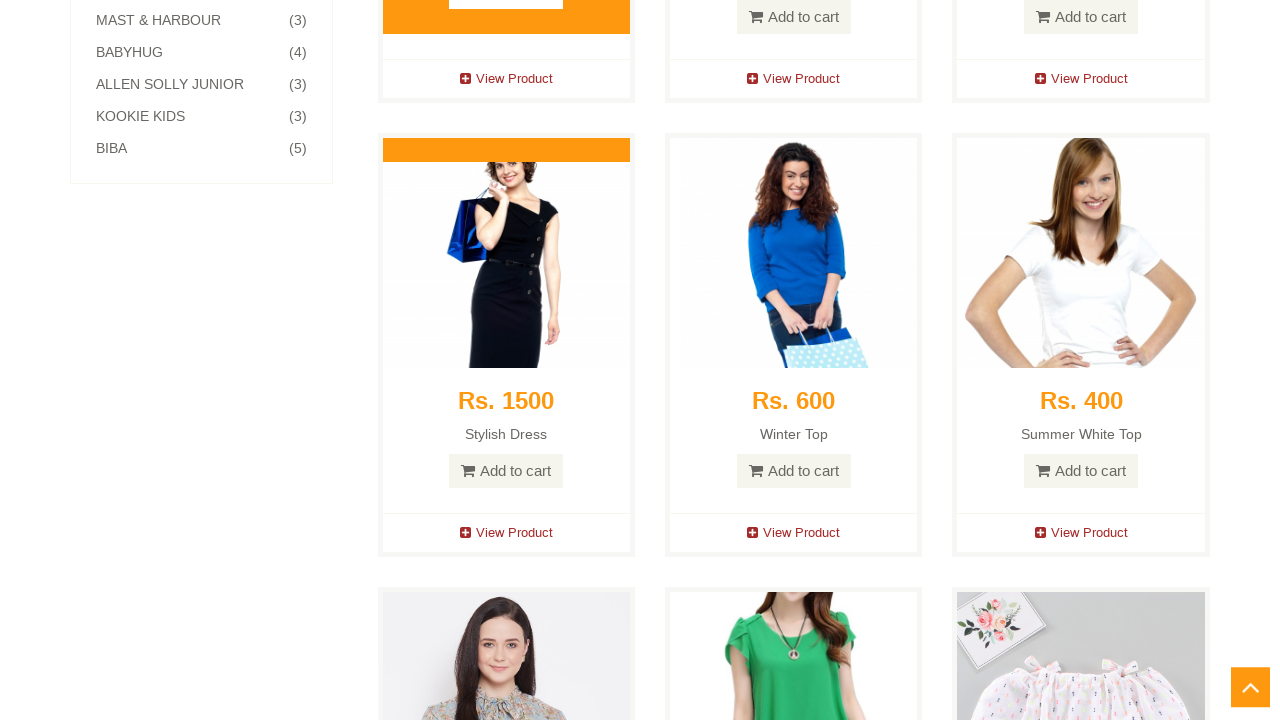

Clicked 'Continue Shopping' button at (640, 336) on button:has-text("Continue Shopping")
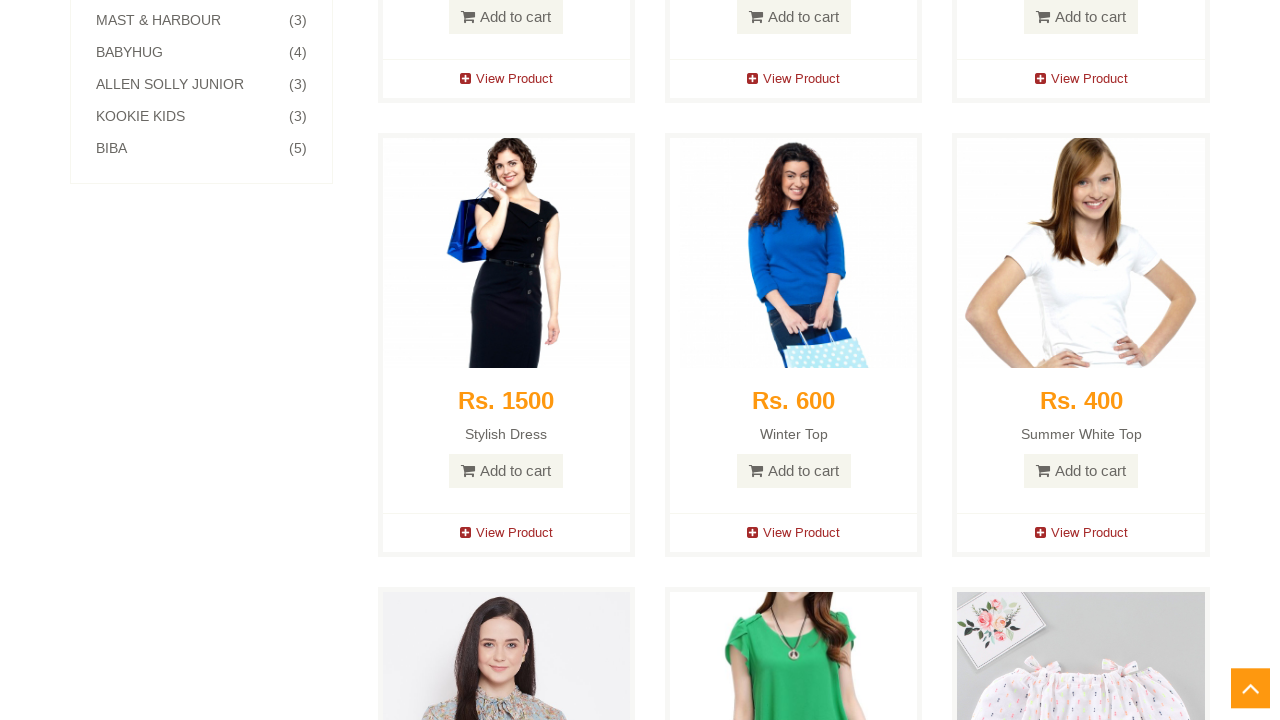

Clicked cart link to navigate to cart page at (700, 40) on a[href="/view_cart"]
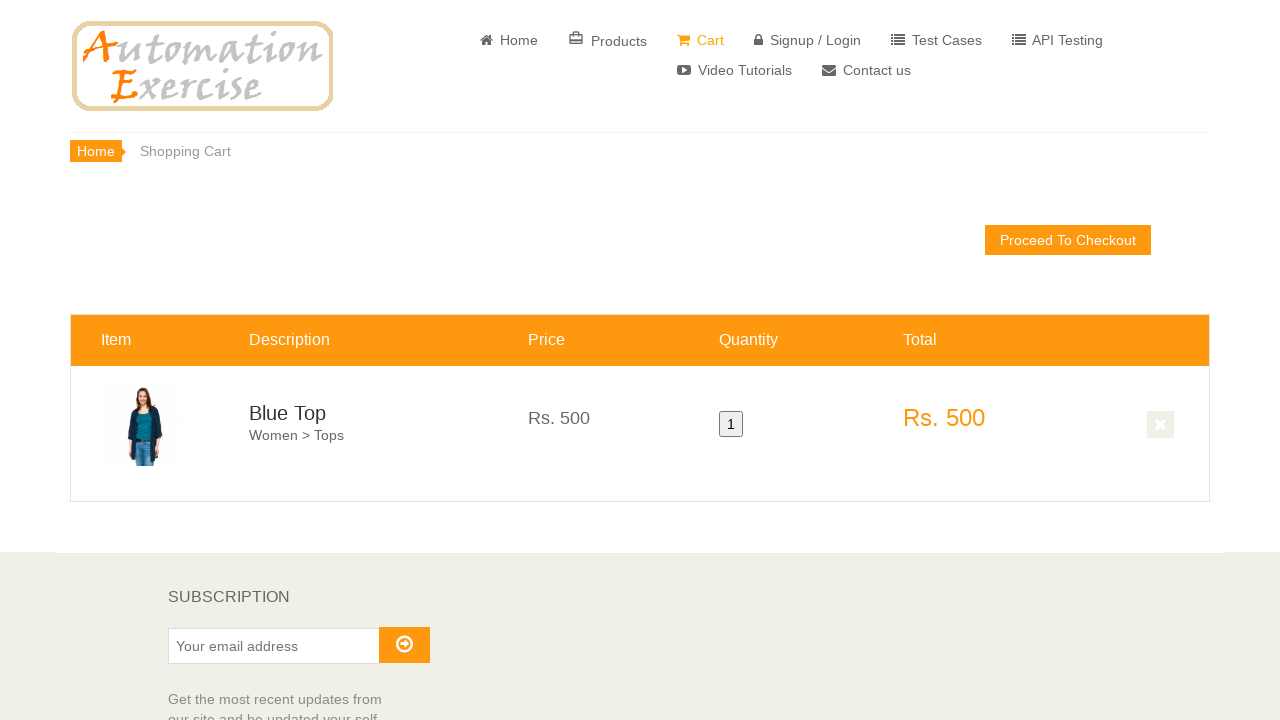

Navigated to cart page successfully
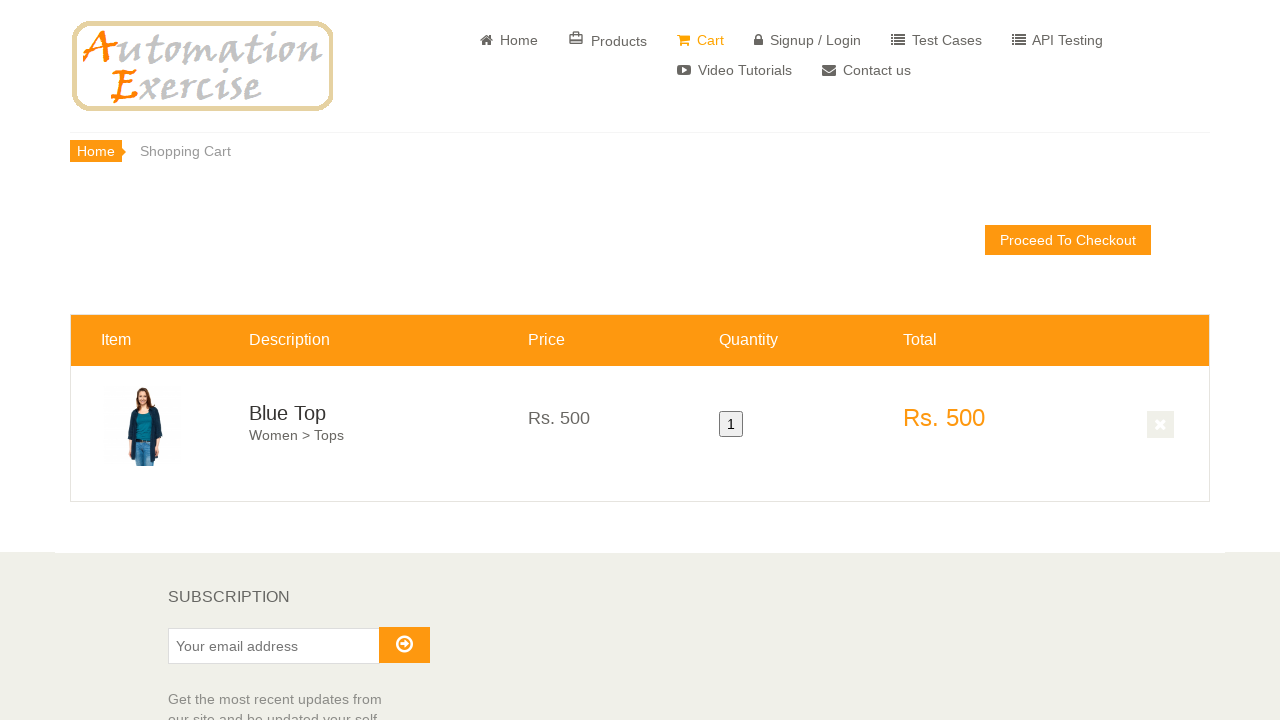

Clicked remove button to delete product from cart at (1161, 425) on .cart_quantity_delete
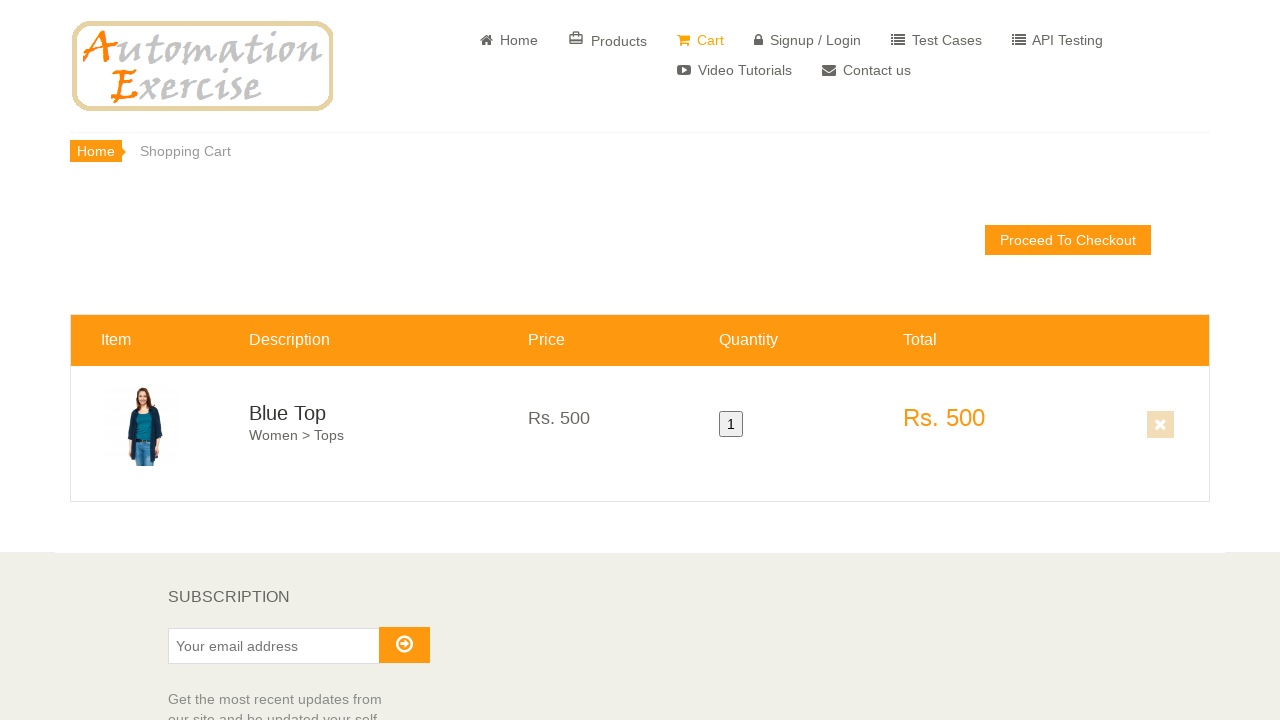

Cart is now empty and empty cart message is visible
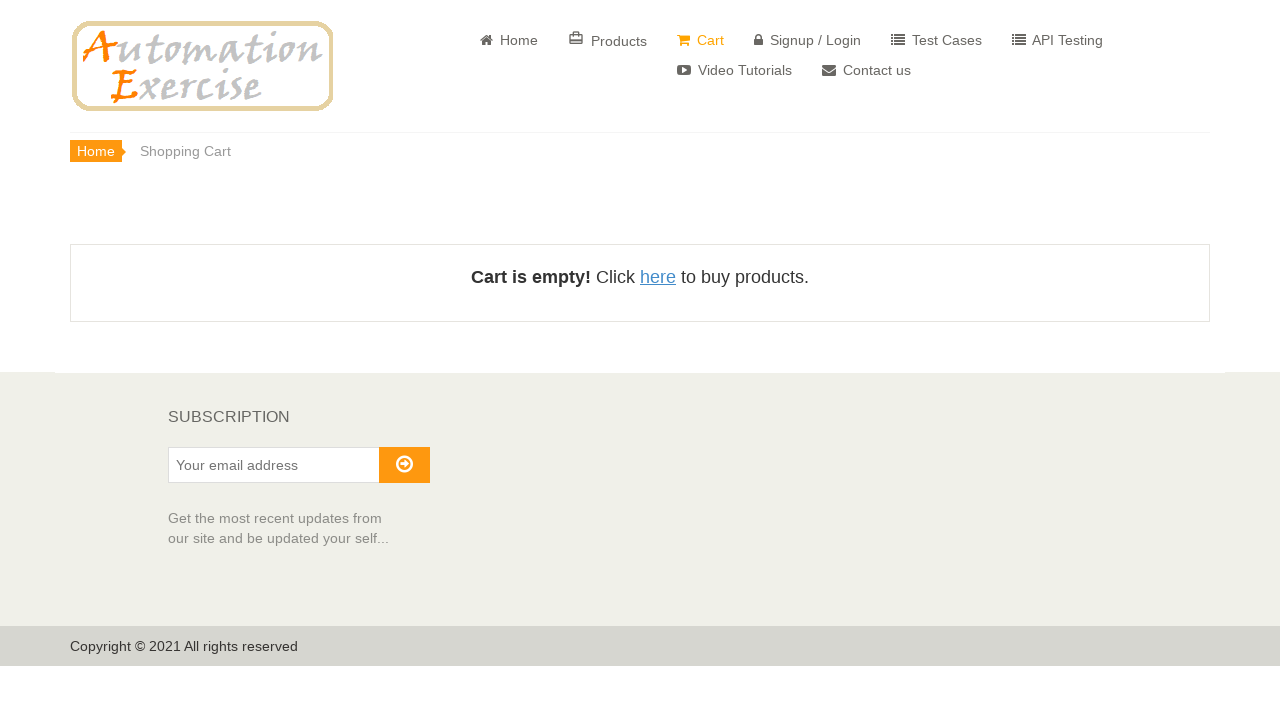

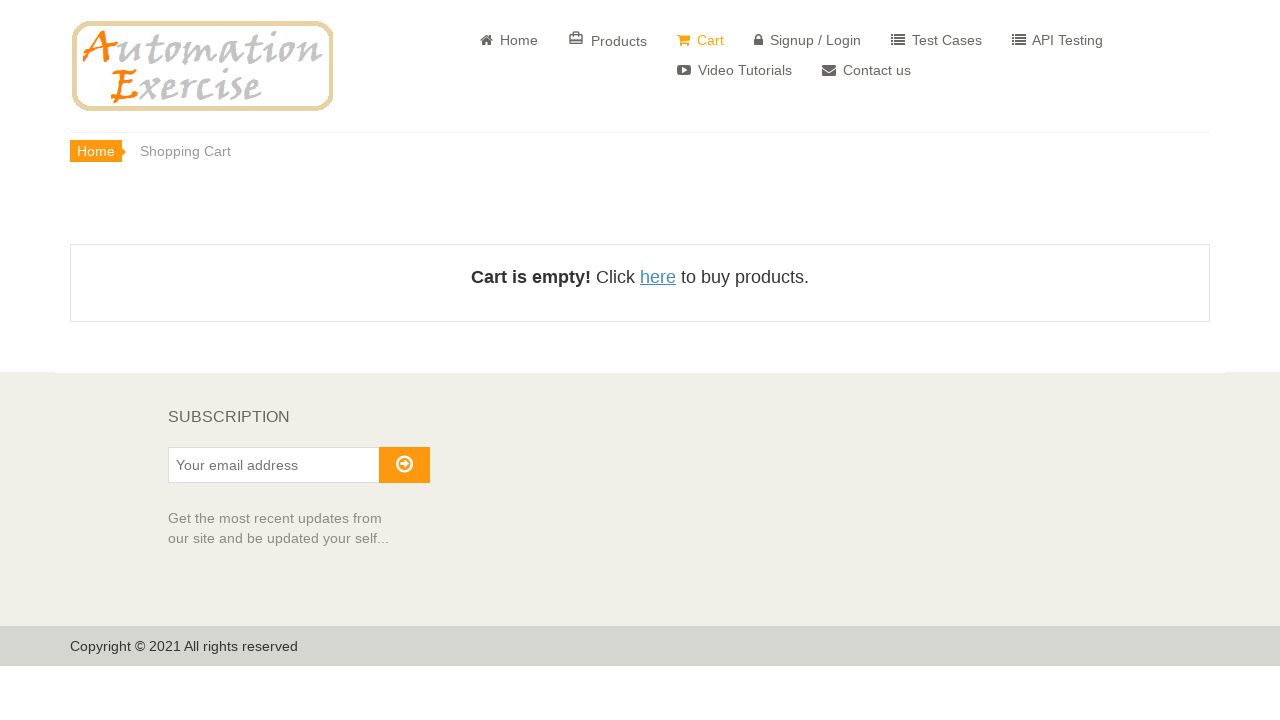